Tests auto-suggestive dropdown functionality by typing a partial country name and selecting a matching option from the suggestions

Starting URL: https://rahulshettyacademy.com/dropdownsPractise/

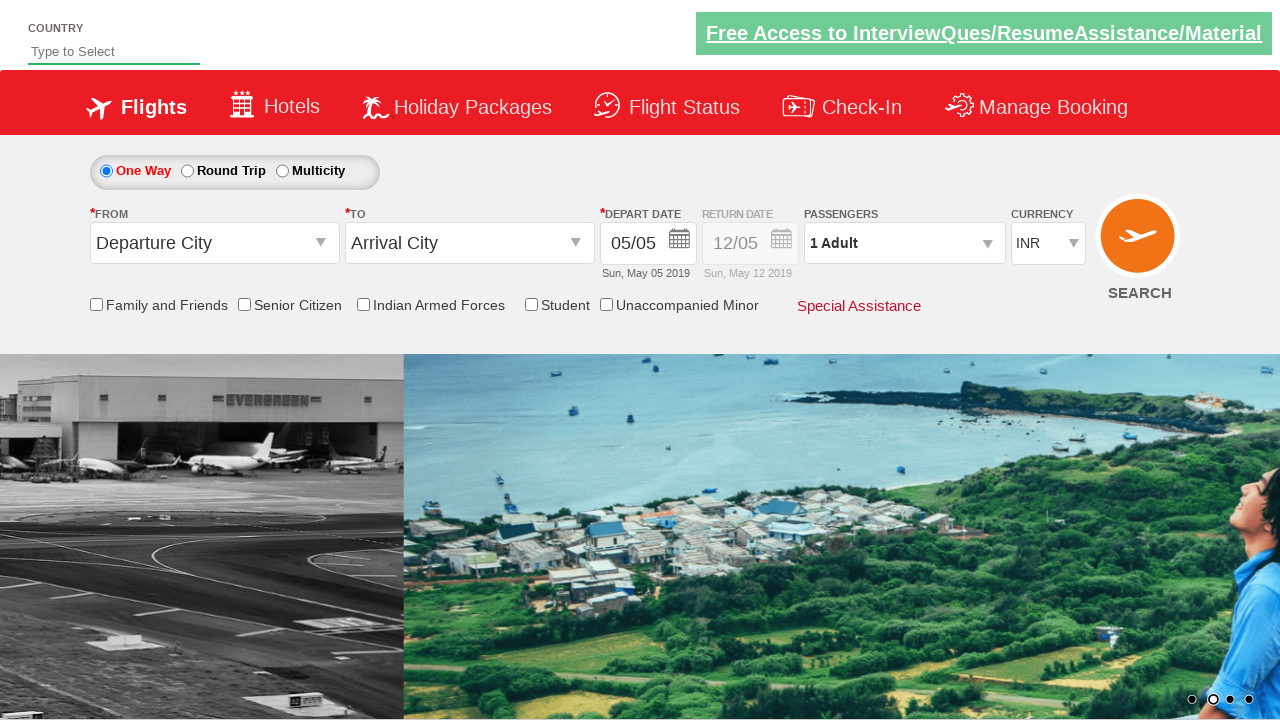

Typed 'nor' into auto-suggest input field on #autosuggest
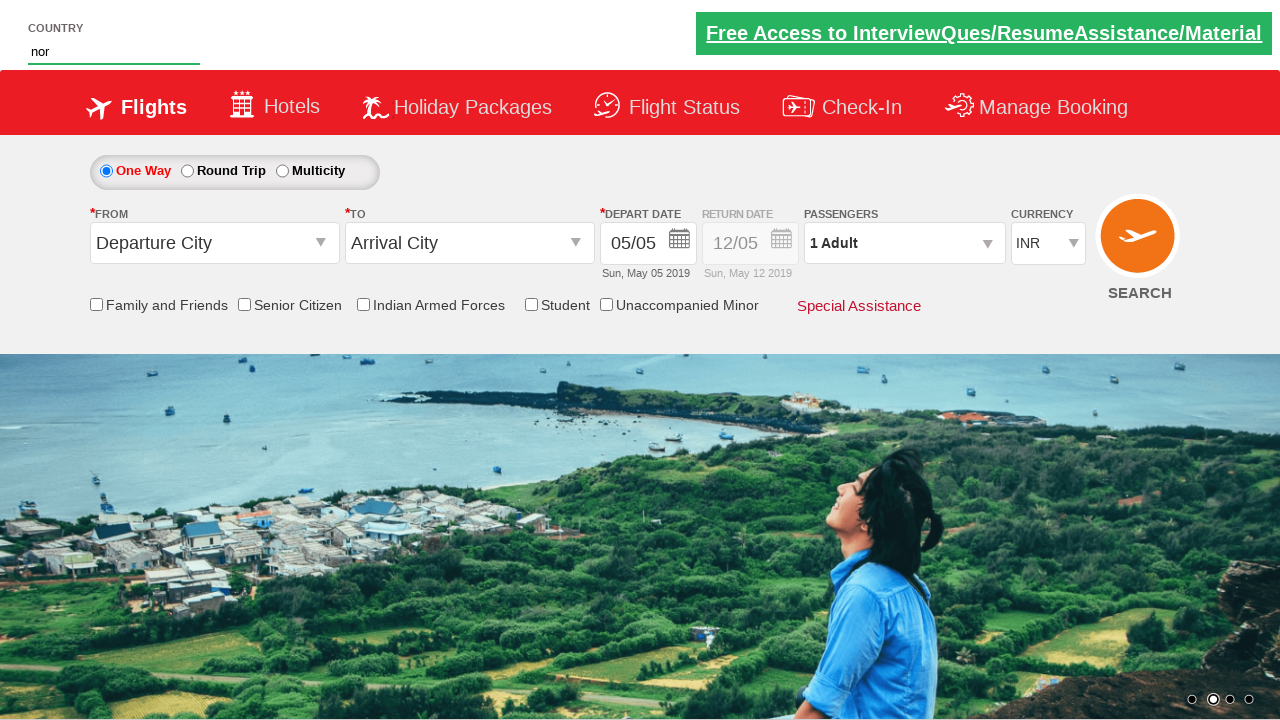

Auto-suggest dropdown options appeared
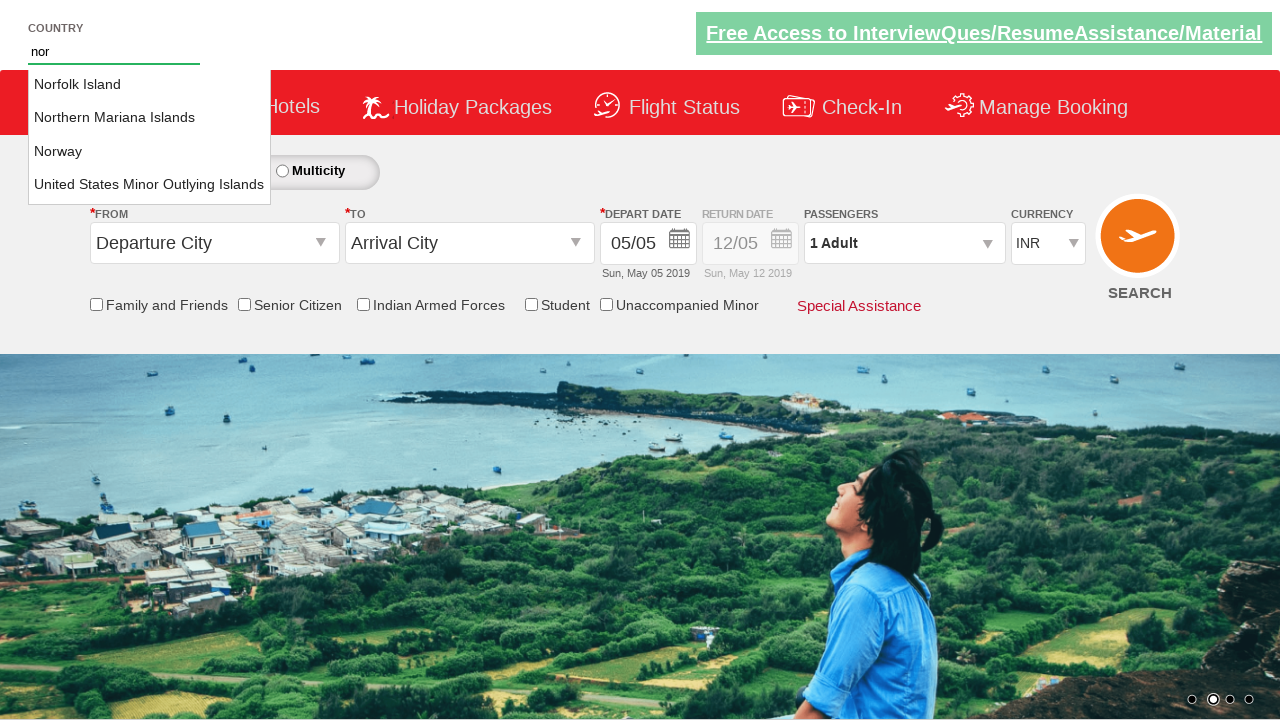

Selected 'Norway' from auto-suggest dropdown at (150, 152) on li.ui-menu-item a:has-text('Norway')
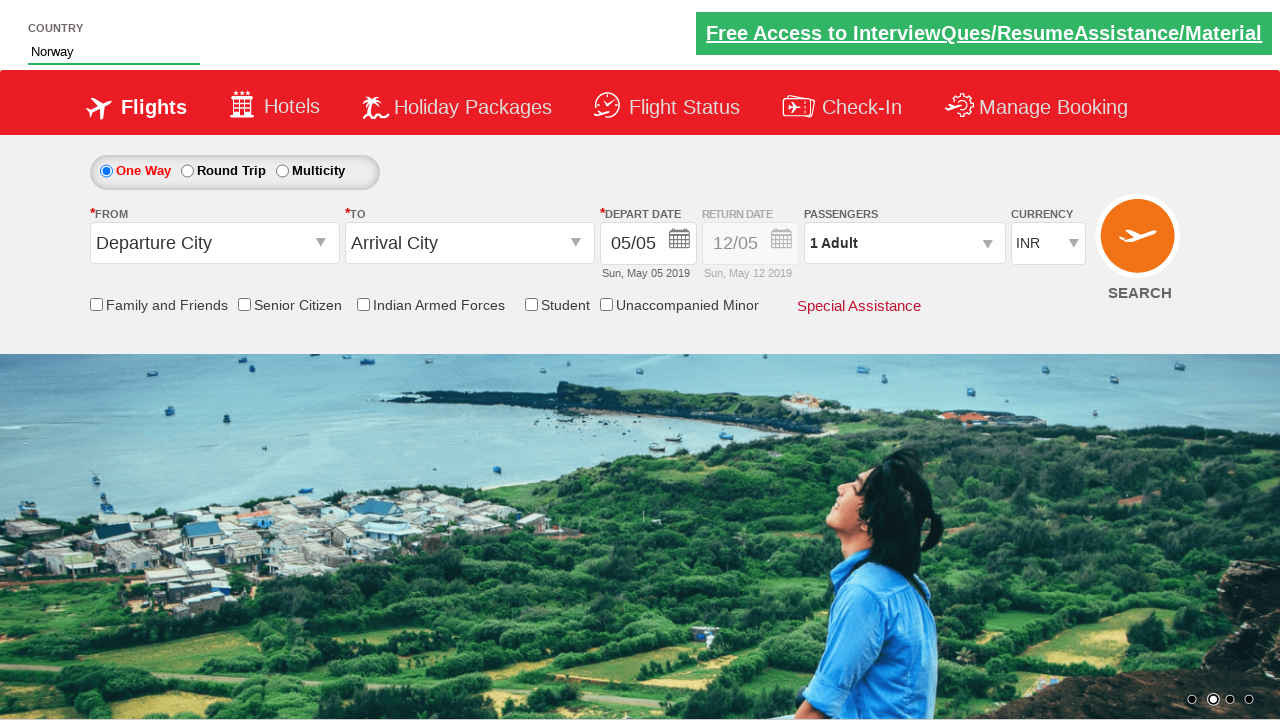

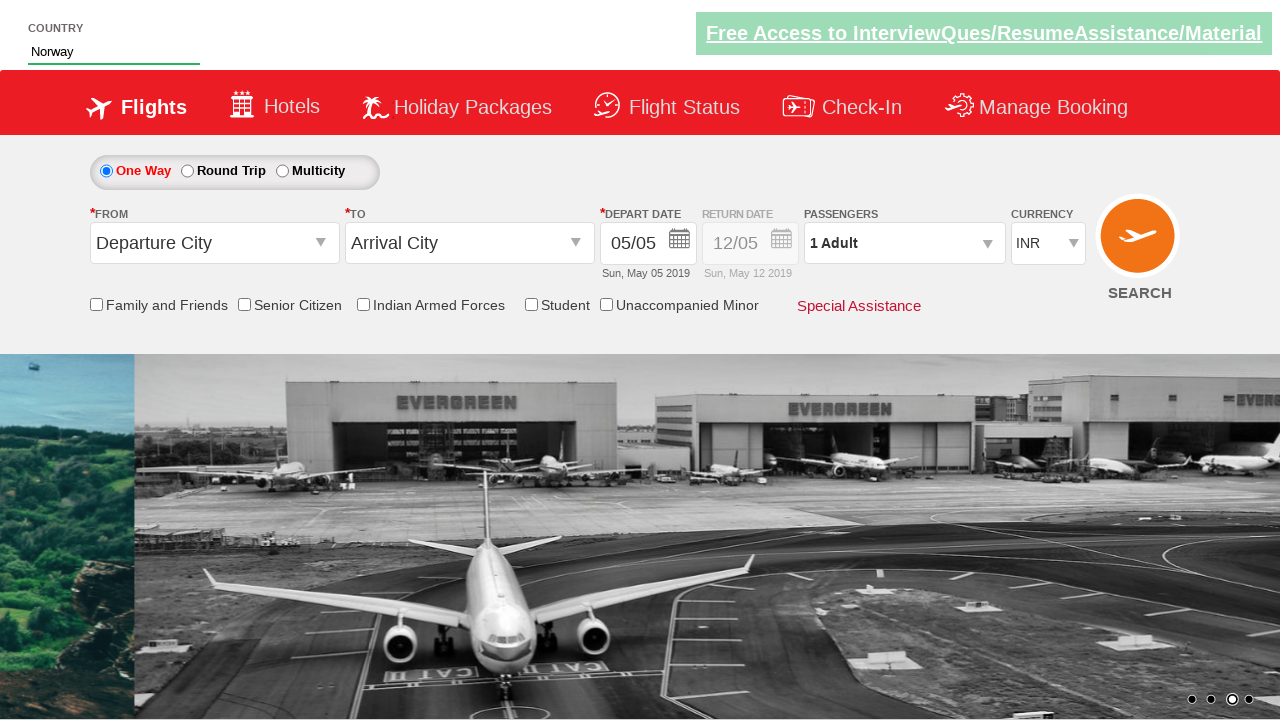